Tests multiple window handling functionality by opening separate windows, interacting with each window's content, and navigating back to the main window

Starting URL: https://demo.automationtesting.in/Windows.html

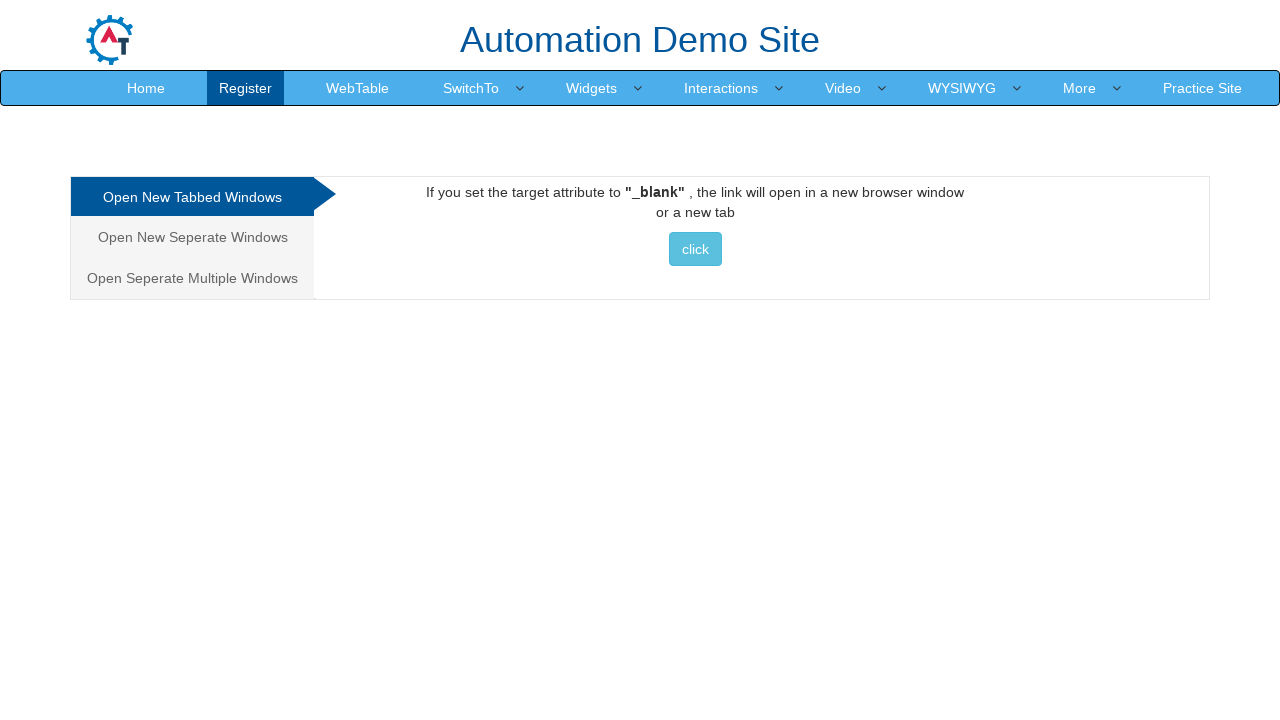

Clicked on 'Open Seperate Multiple Windows' tab at (192, 278) on xpath=//a[text()='Open Seperate Multiple Windows']
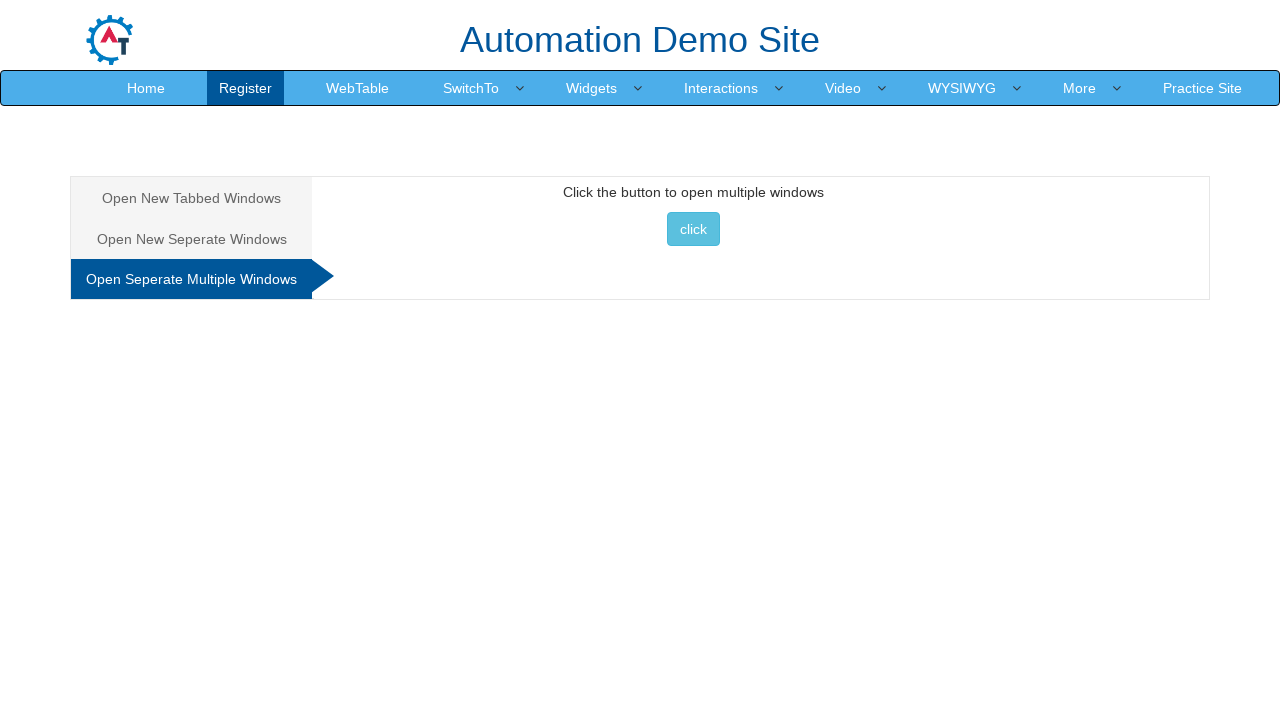

Clicked button to open multiple windows at (693, 229) on xpath=//button[text()='click ']
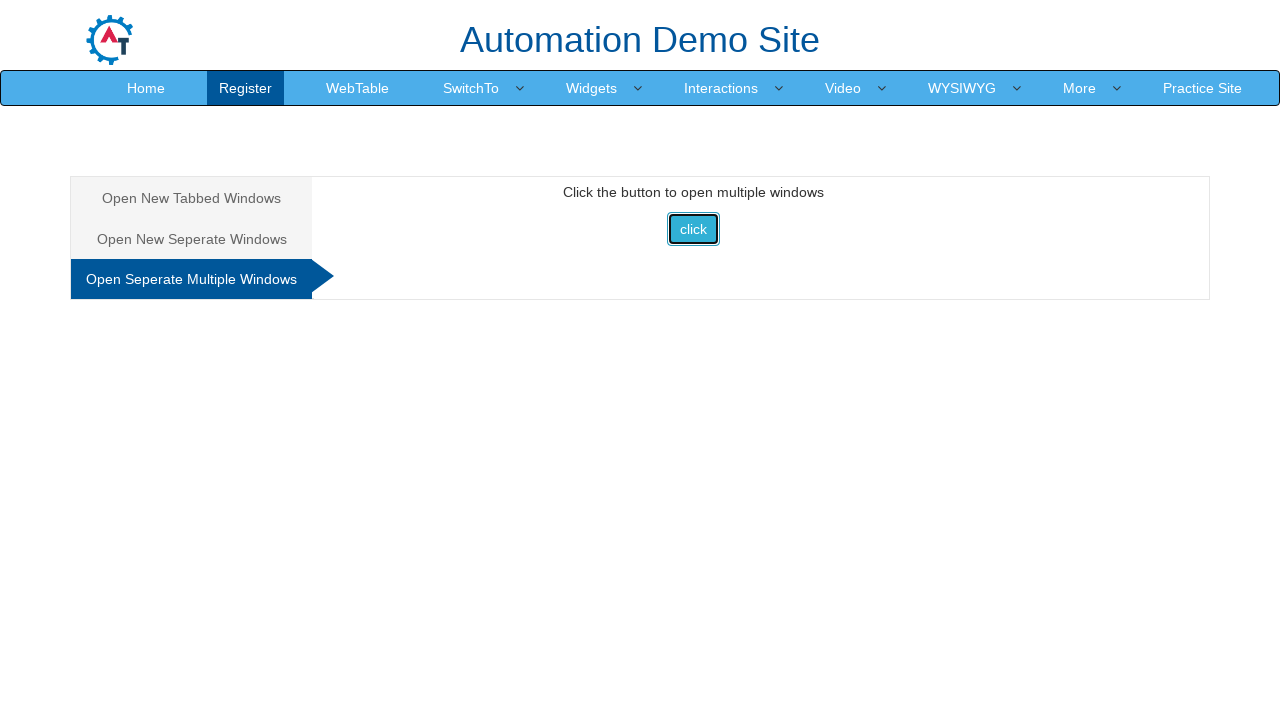

Waited 2000ms for new windows to open
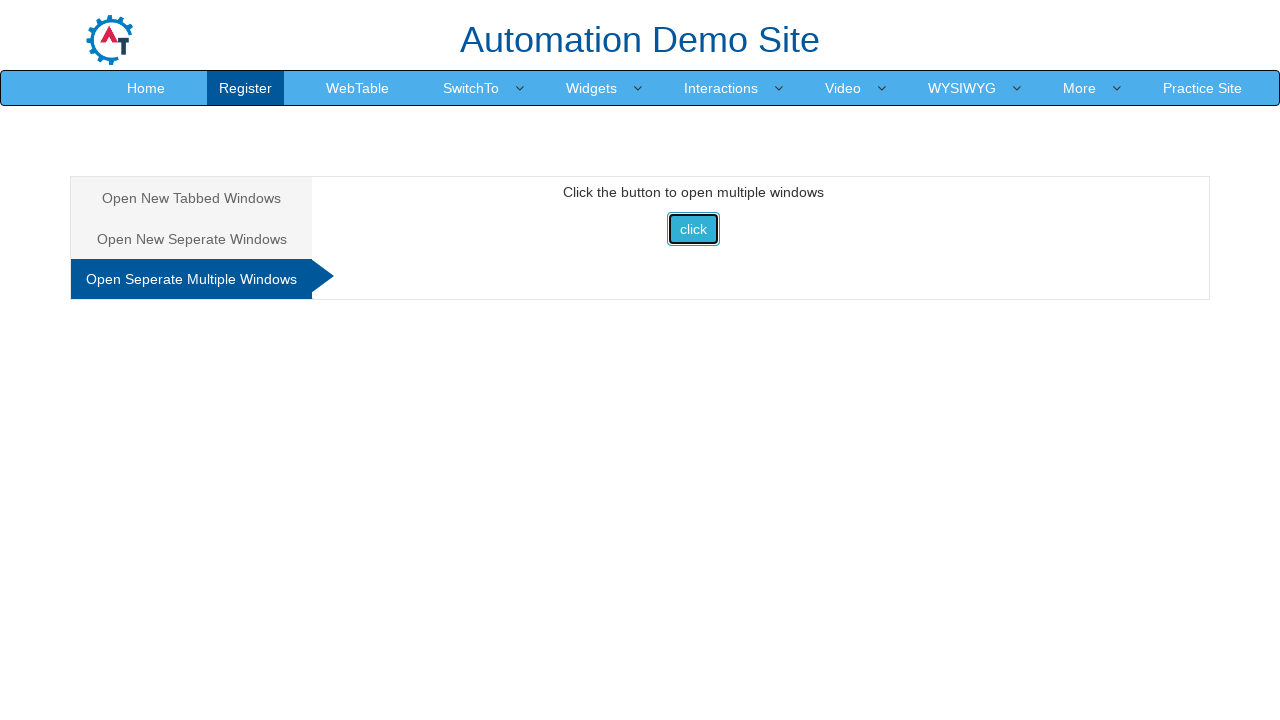

Retrieved all open pages/tabs from context
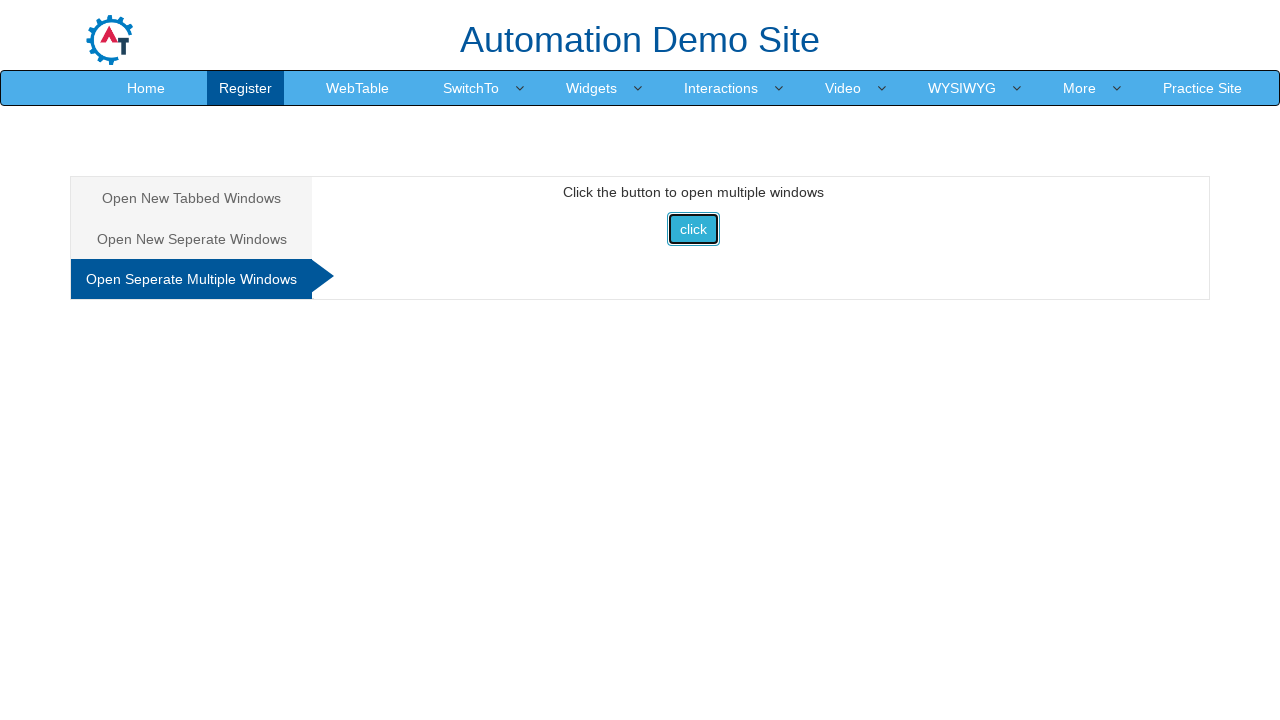

Checking title of opened window: Selenium
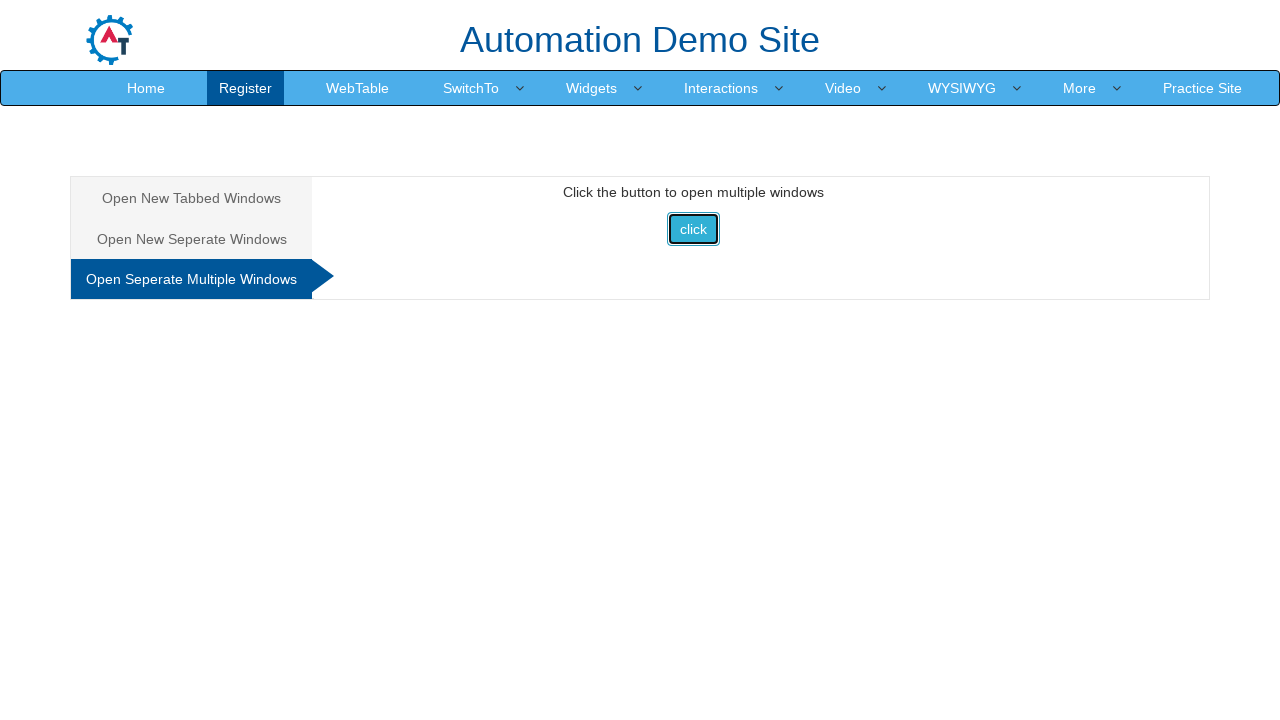

Clicked Downloads link in Selenium window at (552, 32) on xpath=//a[@class='nav-link']/child::span[text()='Downloads']
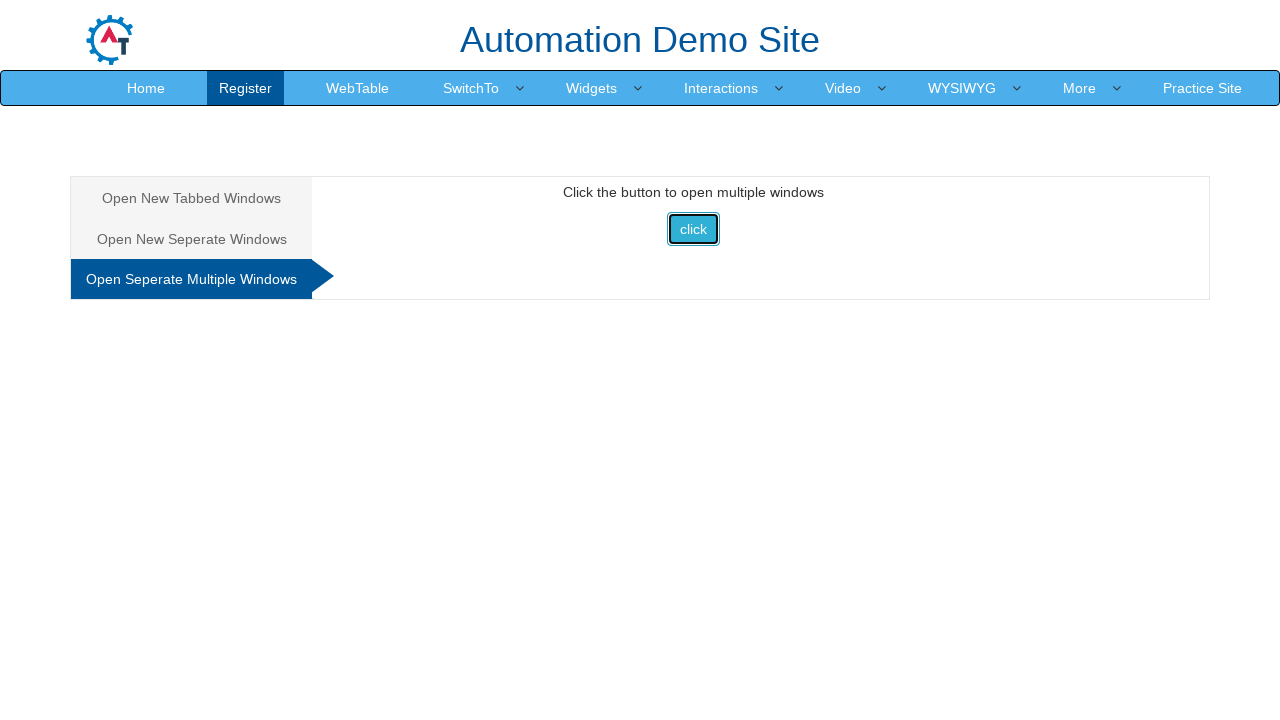

Waited 2000ms after clicking Downloads
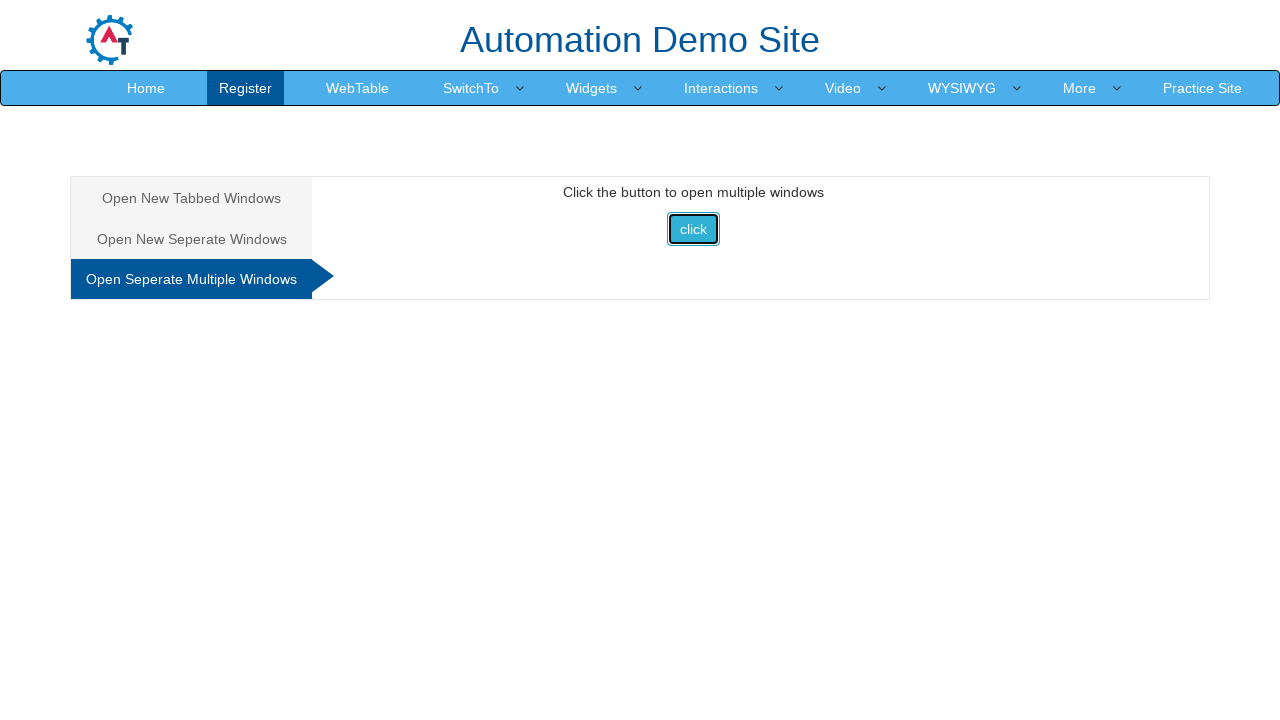

Clicked 'other languages exist' link at (346, 506) on xpath=//a[text()='other languages exist']
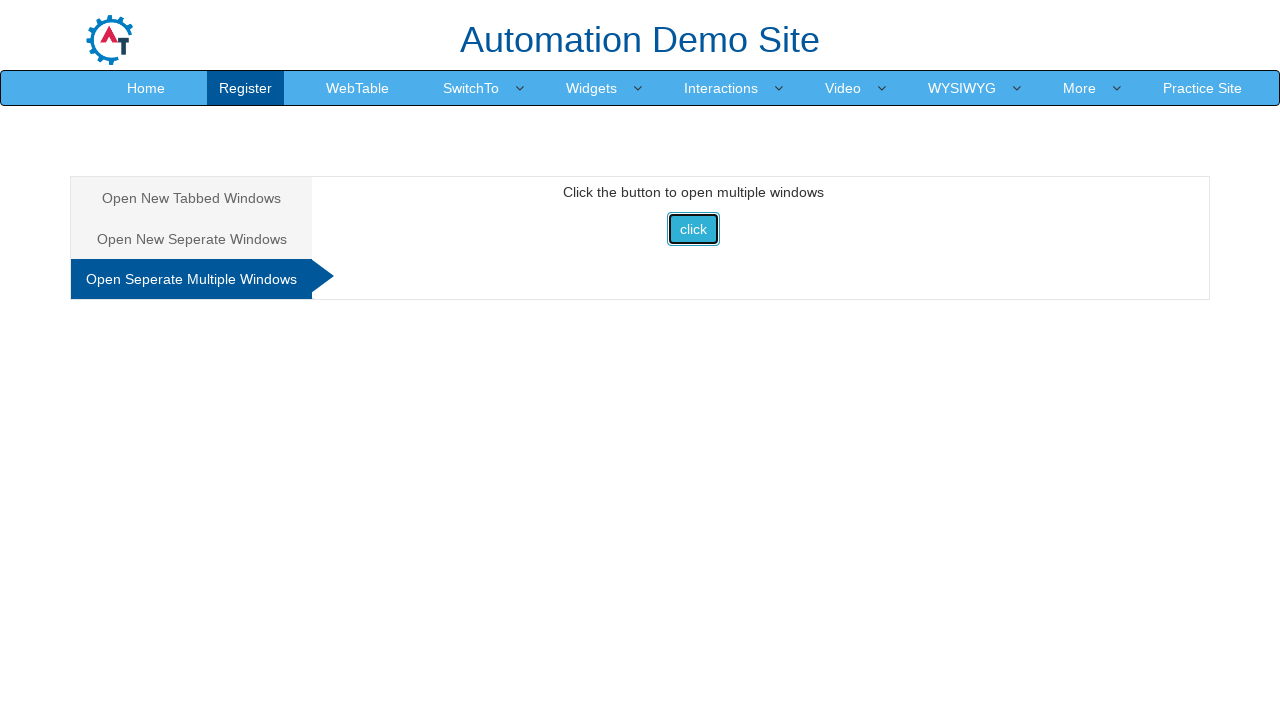

Waited 2000ms after clicking language link
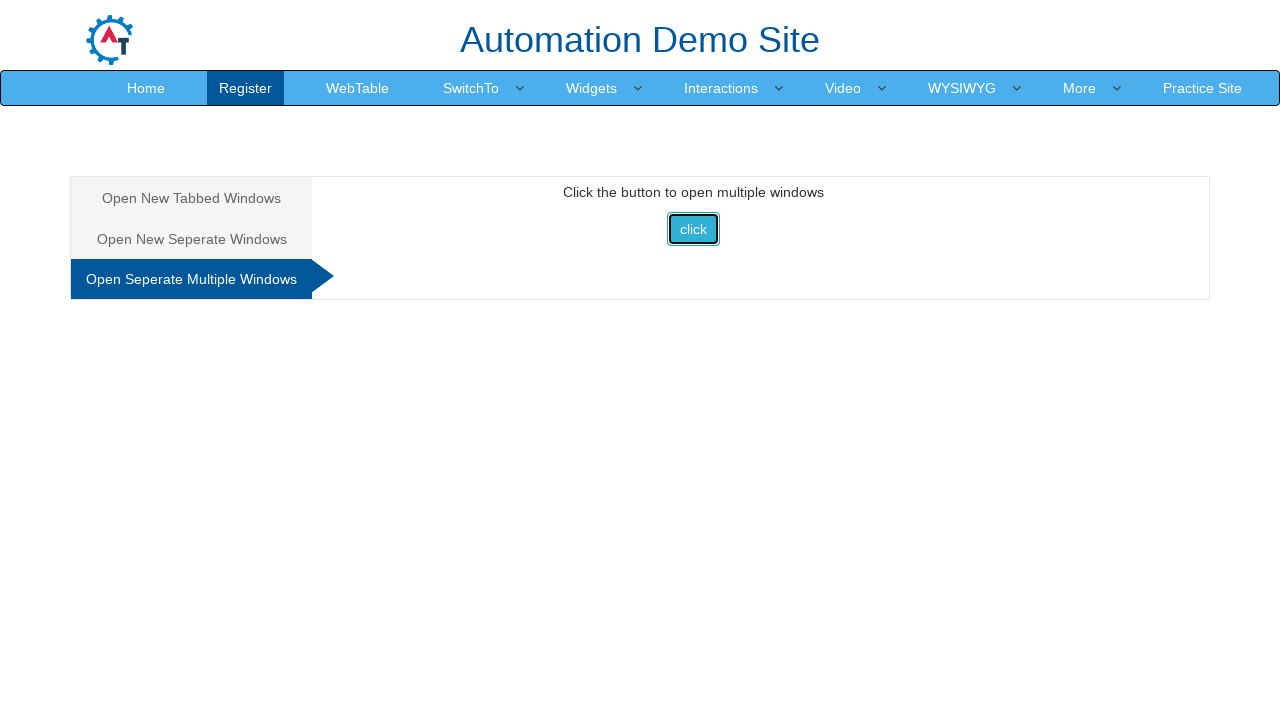

Navigated back in Selenium window
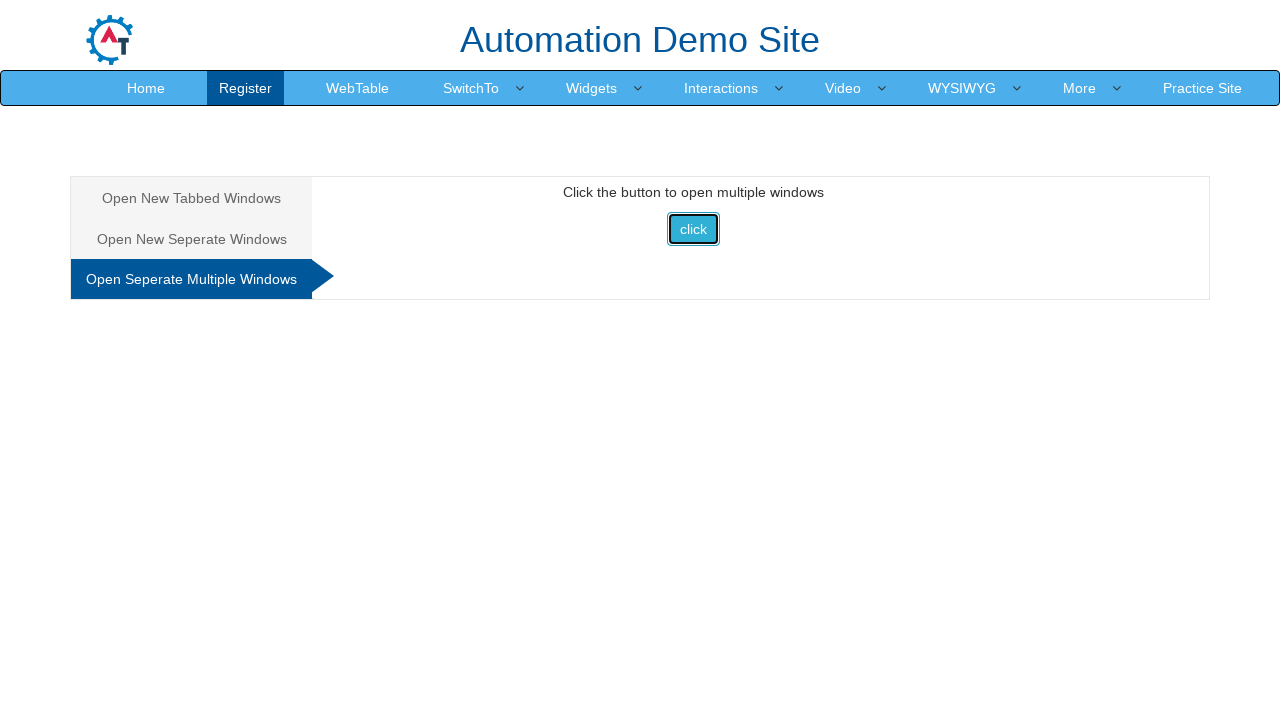

Closed Selenium window
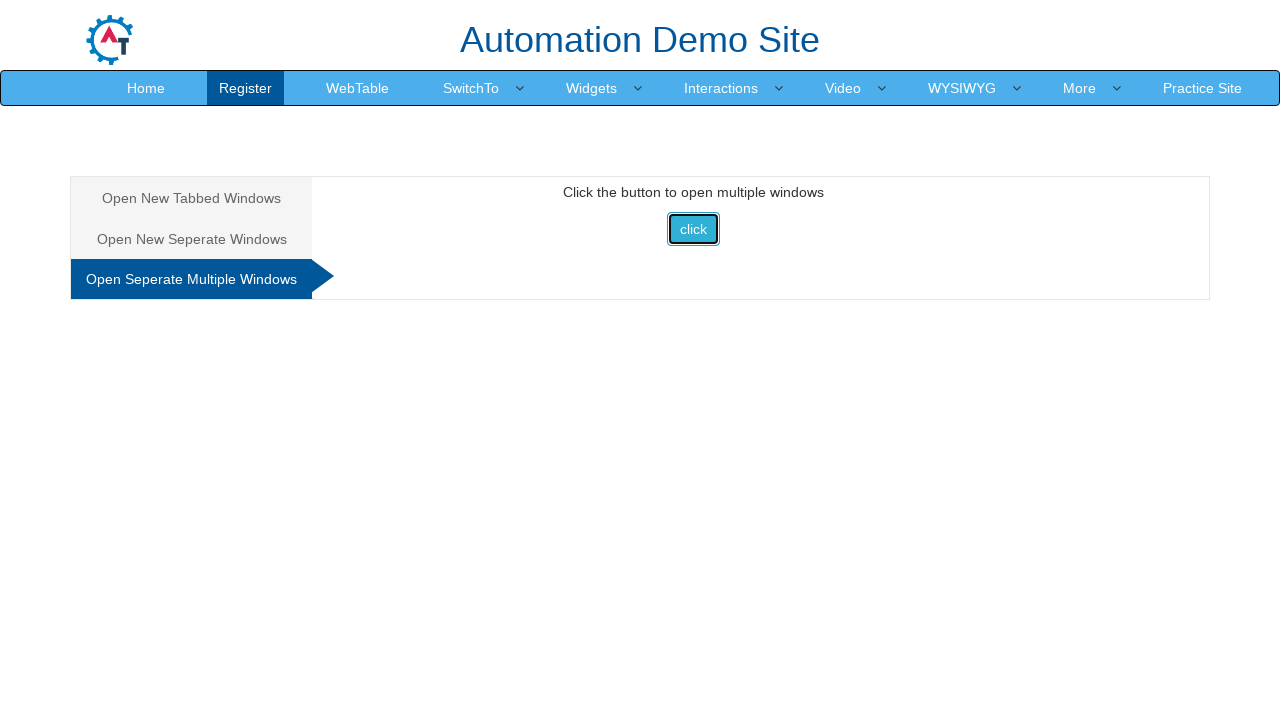

Checking title of opened window: Index
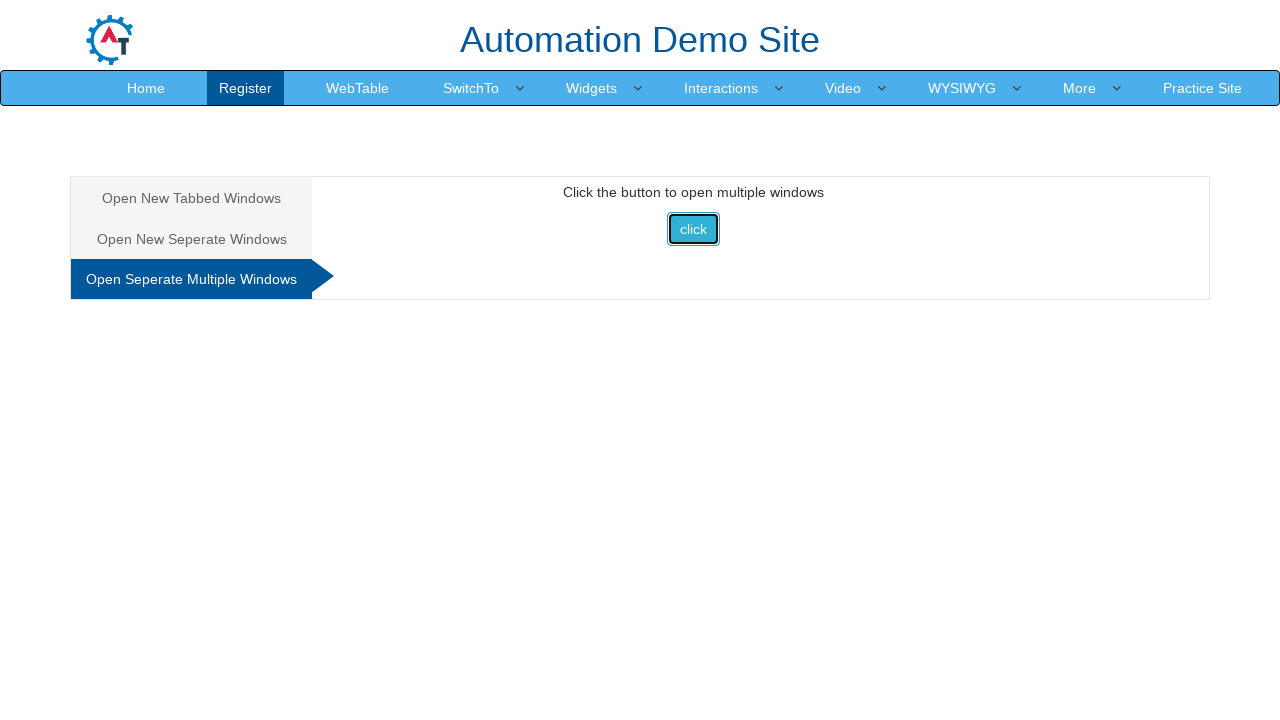

Clicked enter image in Index window at (809, 374) on xpath=//img[@id='enterimg']
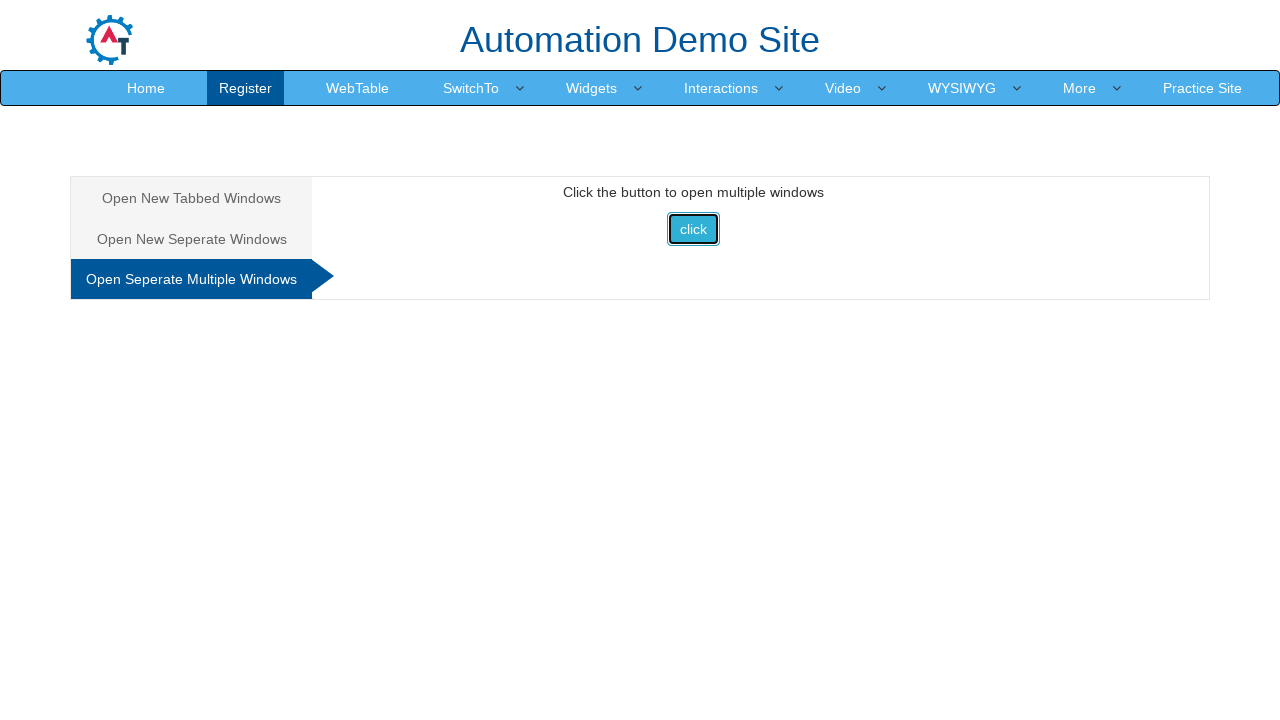

Waited 2000ms in Index window
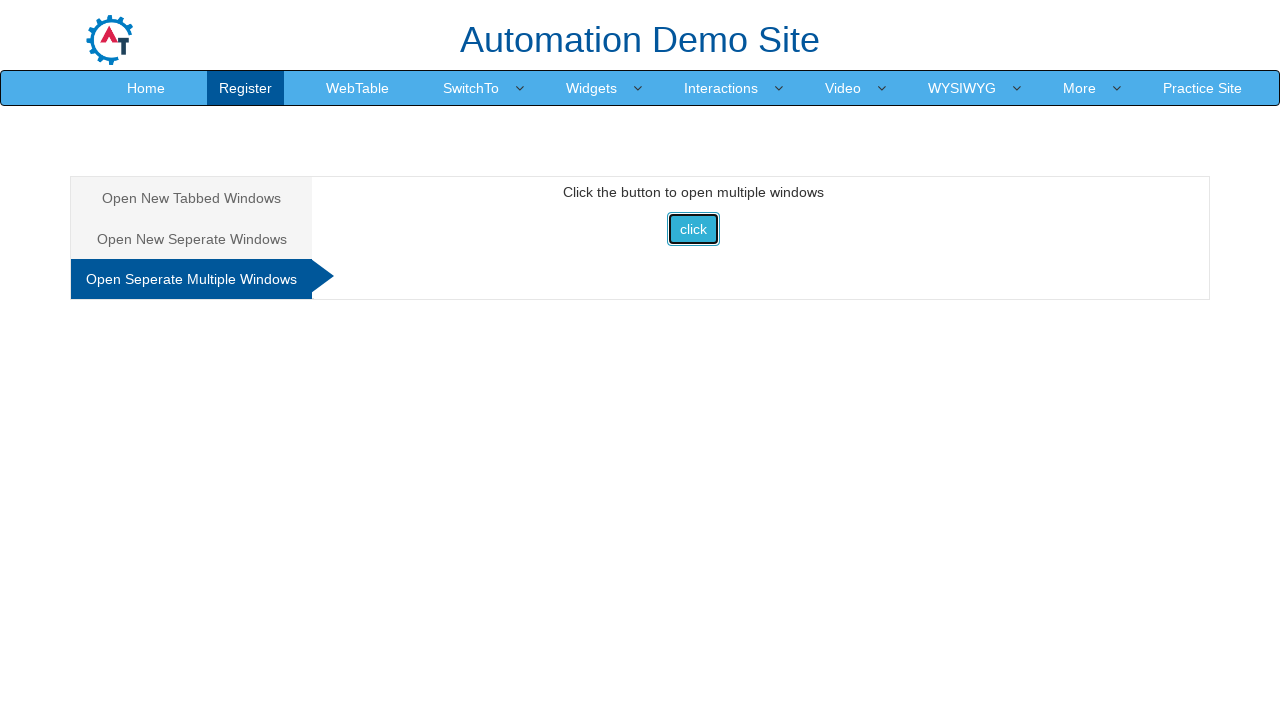

Closed Index window
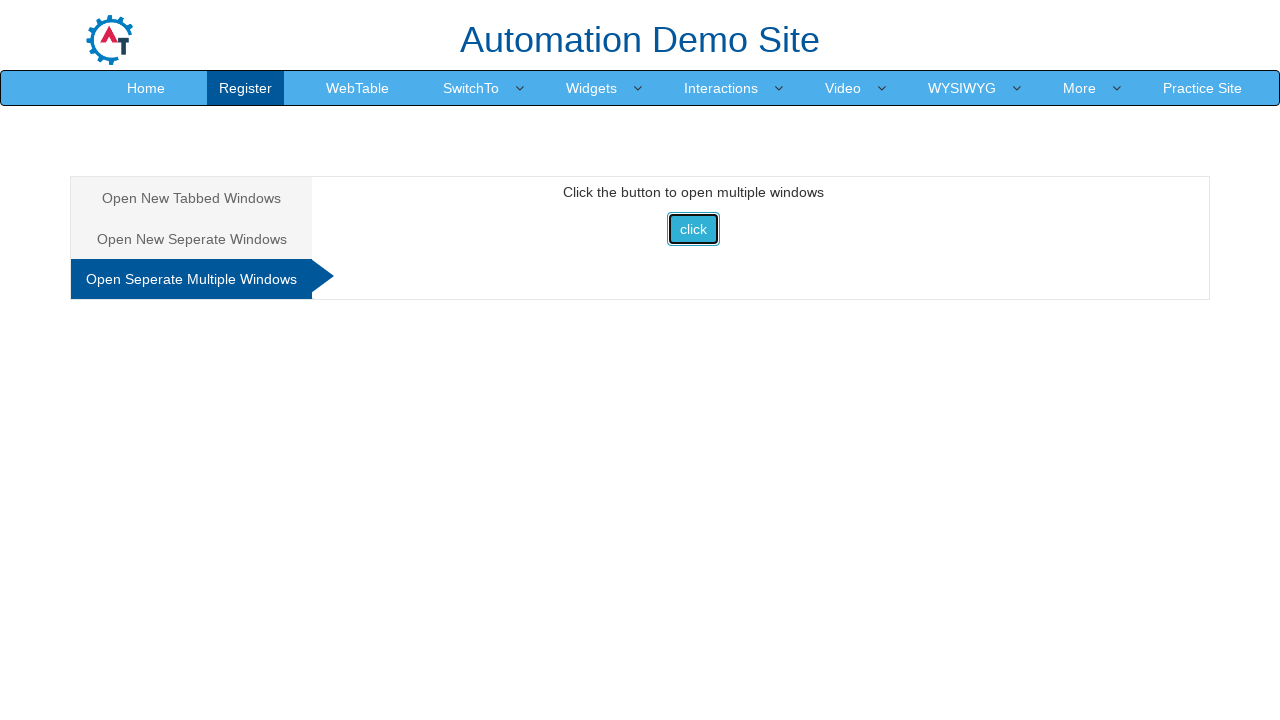

Clicked on active tab in main window at (192, 279) on xpath=//li[@class='active']/child::a[@class='analystic']
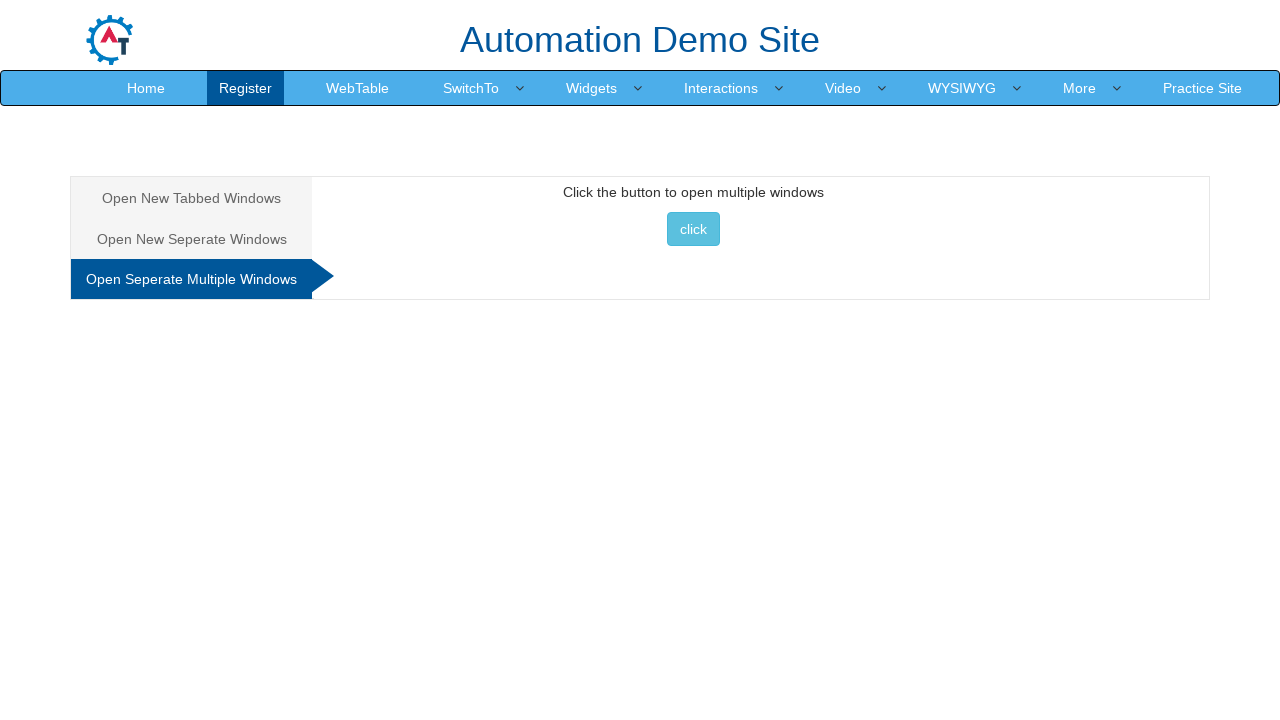

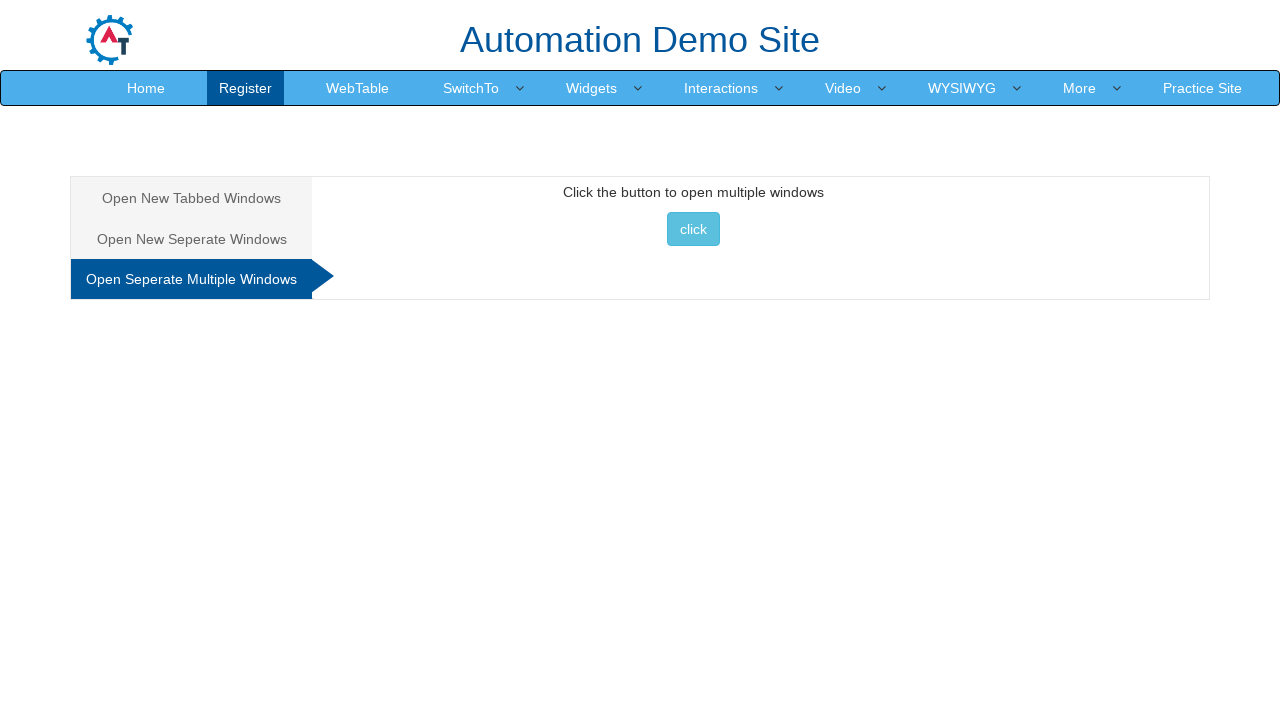